Tests mouse hover functionality by showing hidden content and clicking on a link

Starting URL: https://www.letskodeit.com/practice

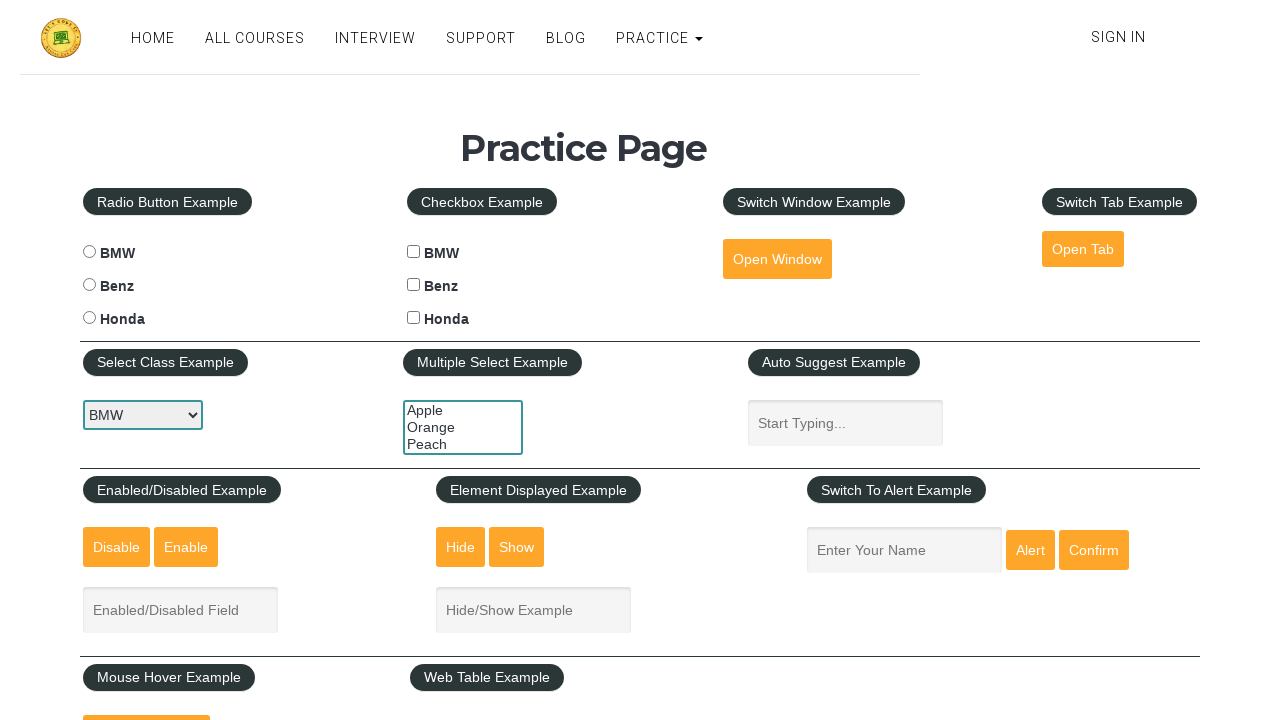

Made hidden mouse hover content visible by setting display to block
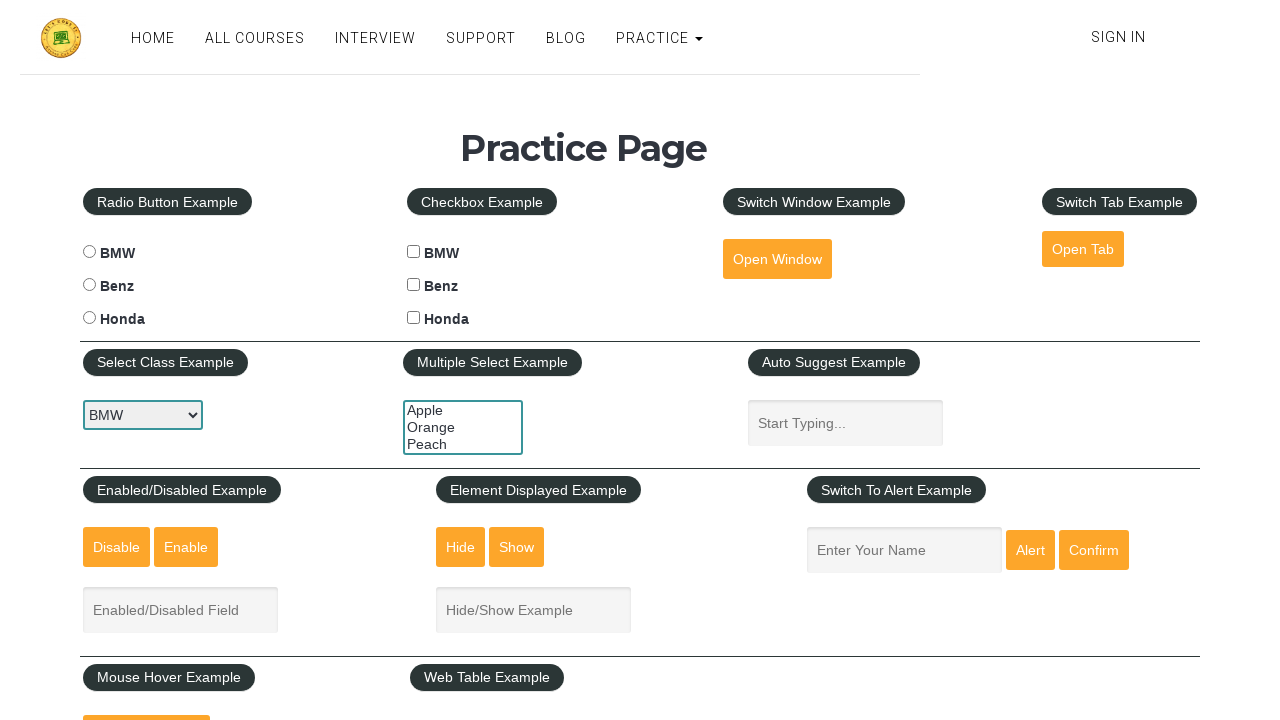

Clicked on the Top link at (163, 360) on text=Top
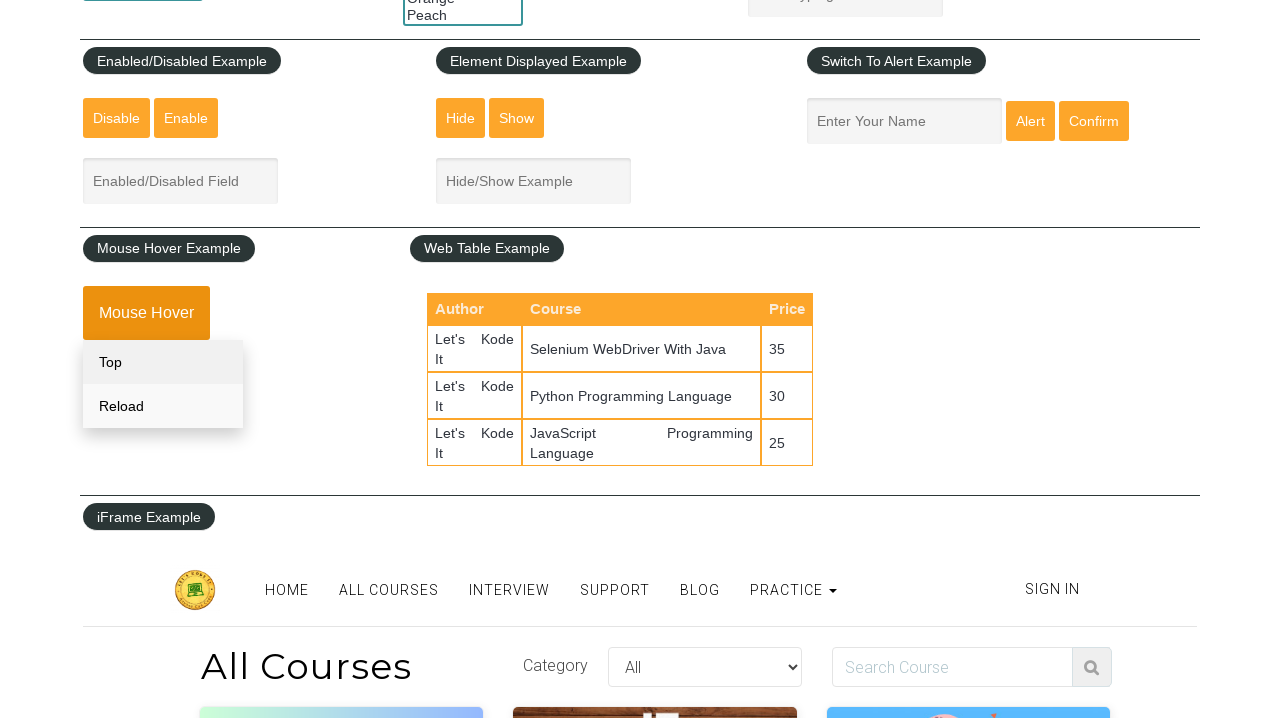

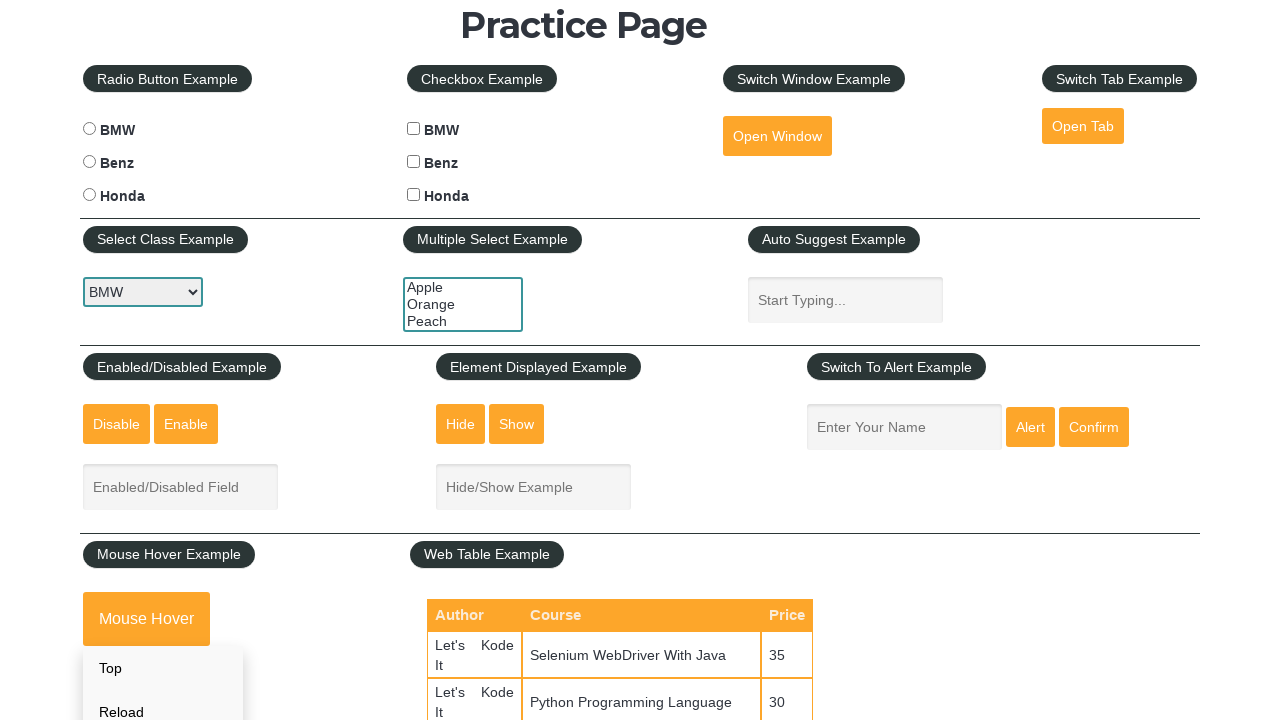